Tests table sorting functionality by clicking the Due column header and verifying the values are sorted in ascending order

Starting URL: http://the-internet.herokuapp.com/tables

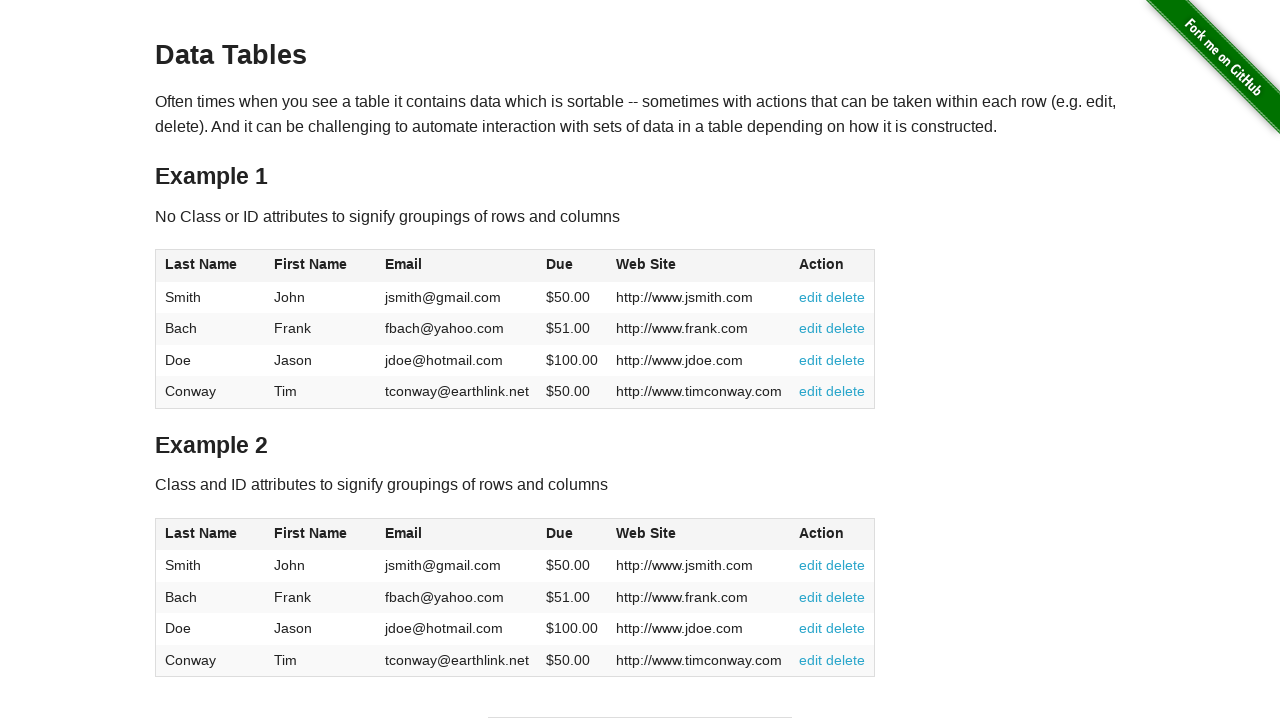

Clicked the Due column header (4th column) to sort ascending at (572, 266) on #table1 thead tr th:nth-of-type(4)
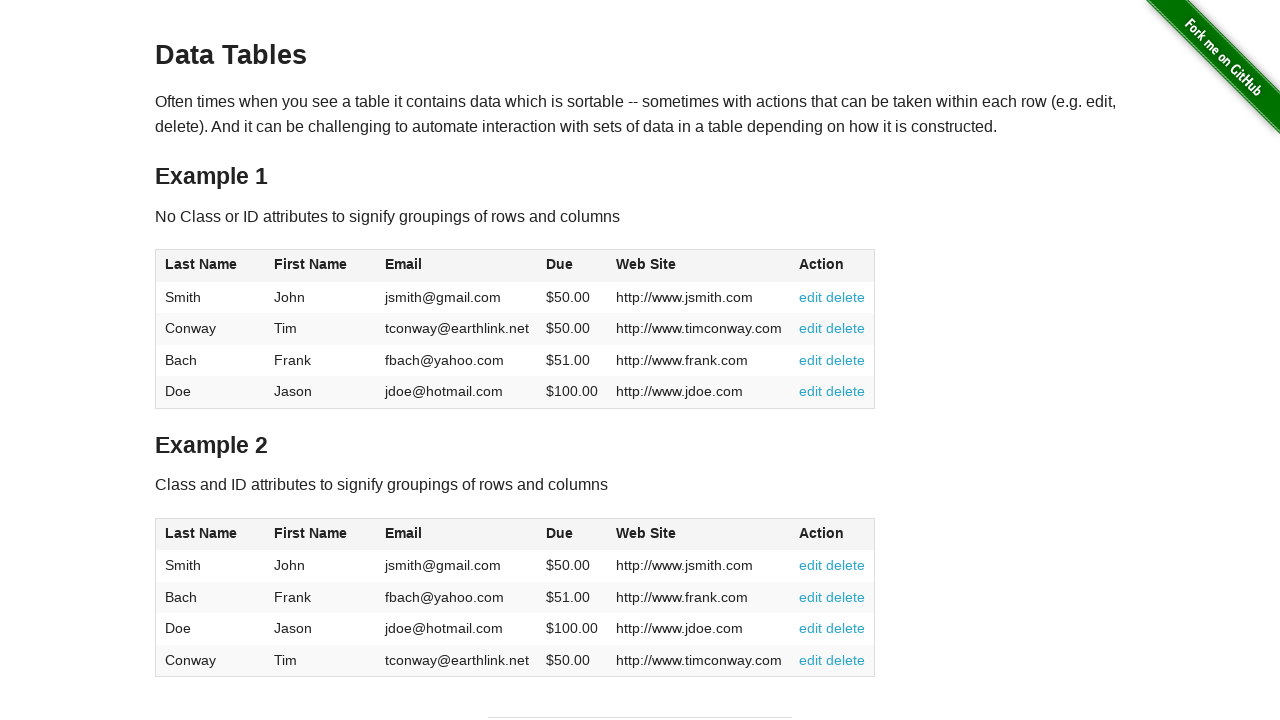

Waited for the table body to load with Due column cells
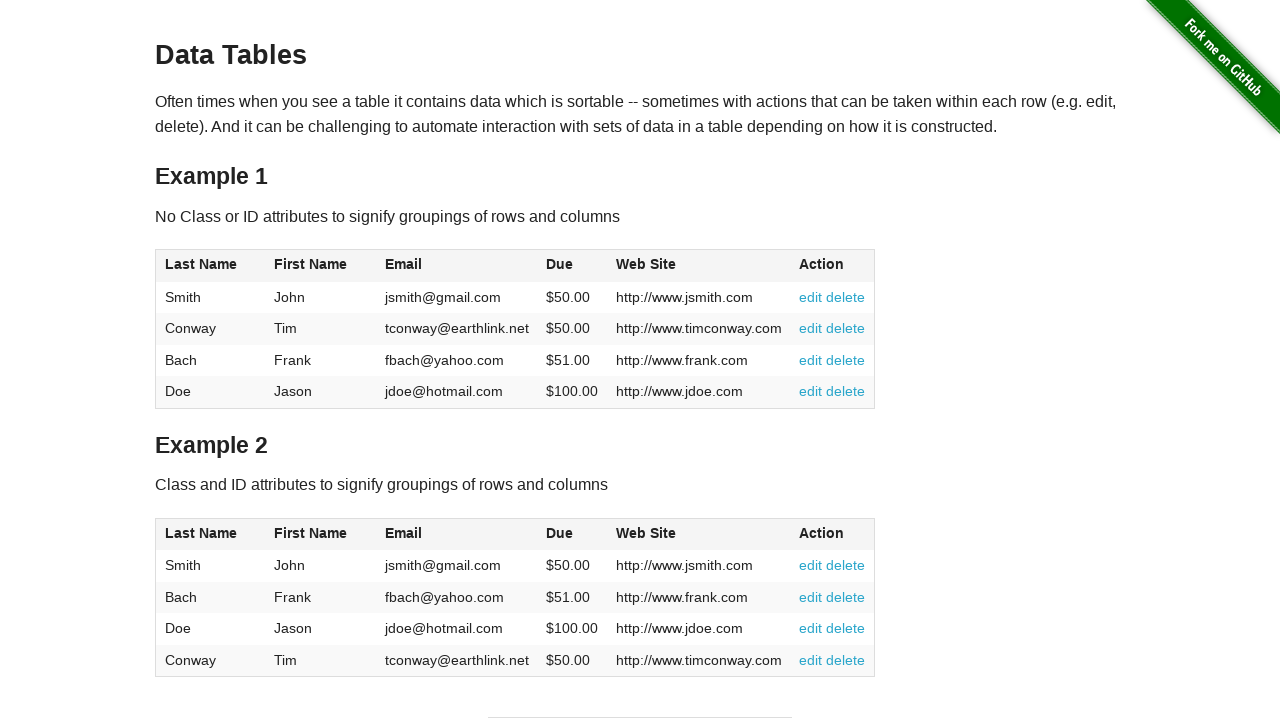

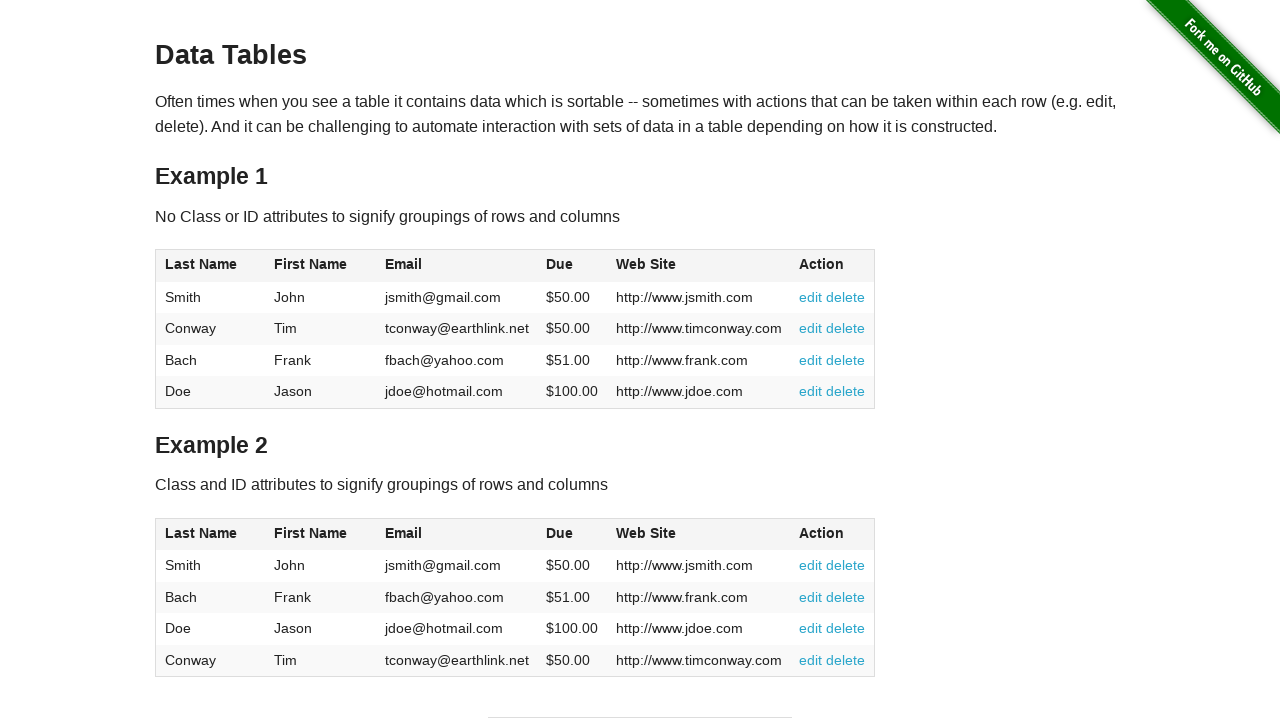